Tests dropdown selection functionality by selecting different options from the dropdown menu.

Starting URL: http://the-internet.herokuapp.com/dropdown

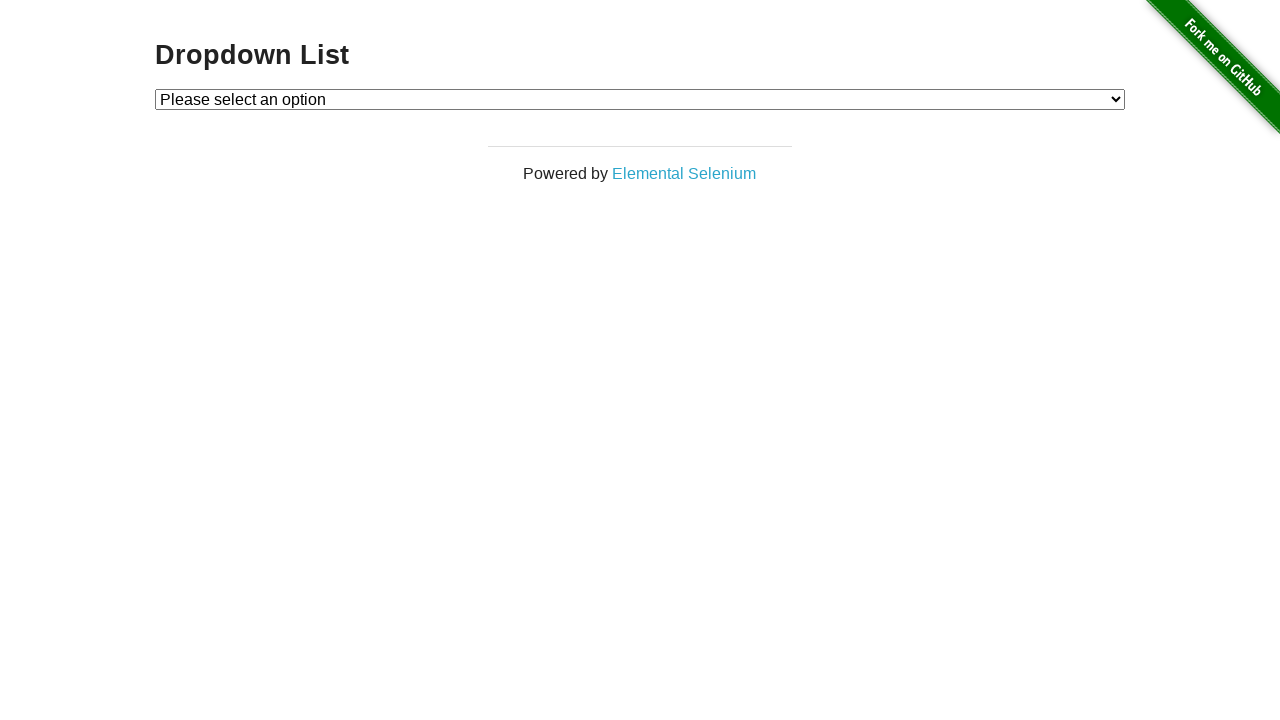

Waited for dropdown element to be present
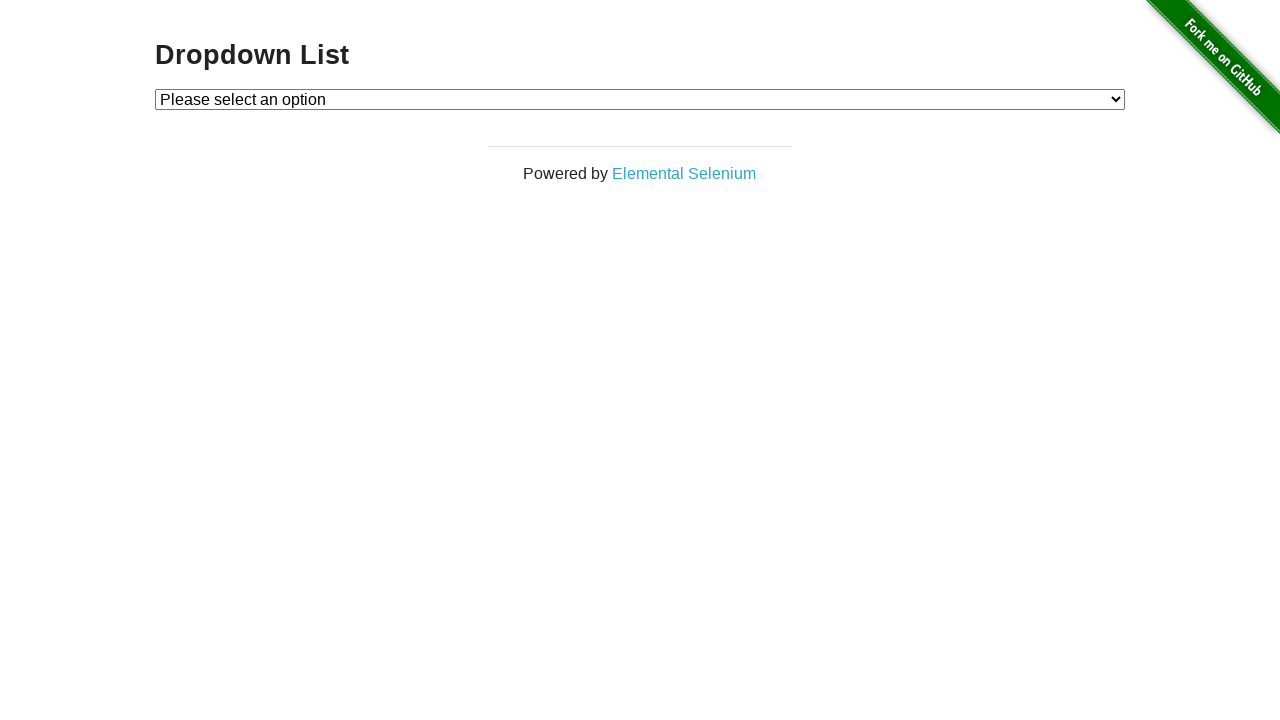

Selected 'Option 1' from dropdown menu on #dropdown
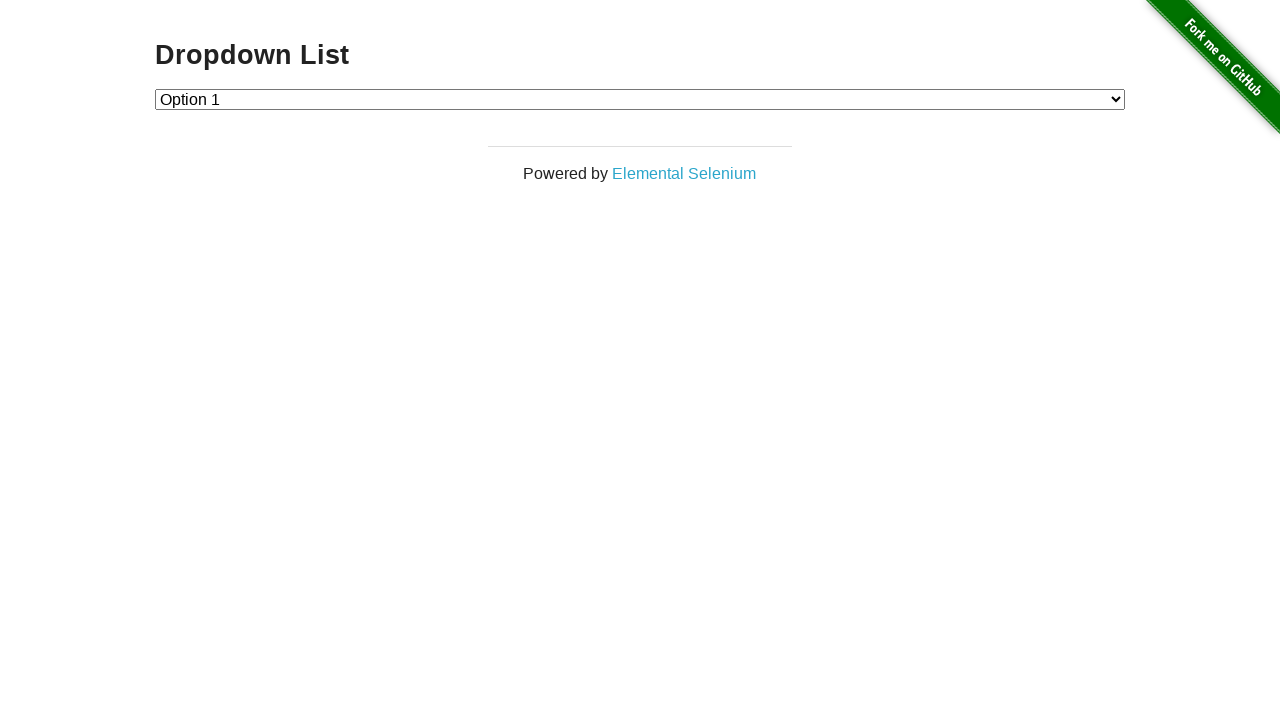

Selected 'Option 2' from dropdown menu on #dropdown
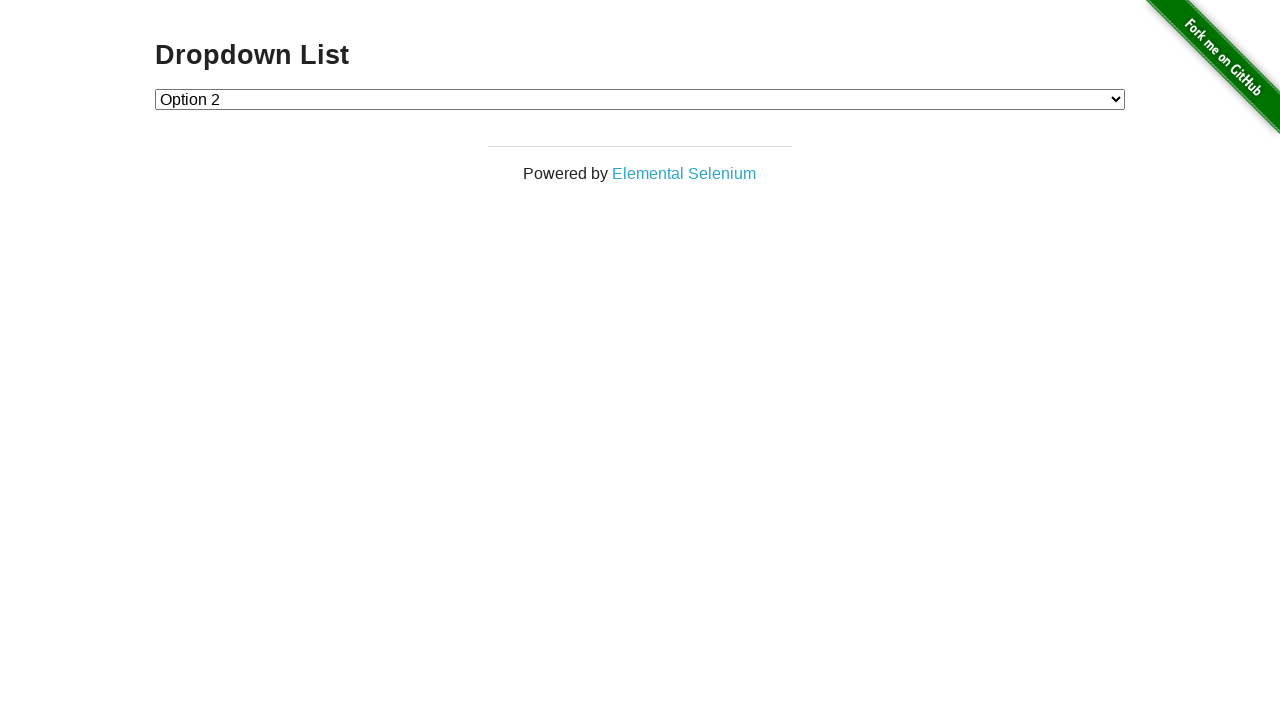

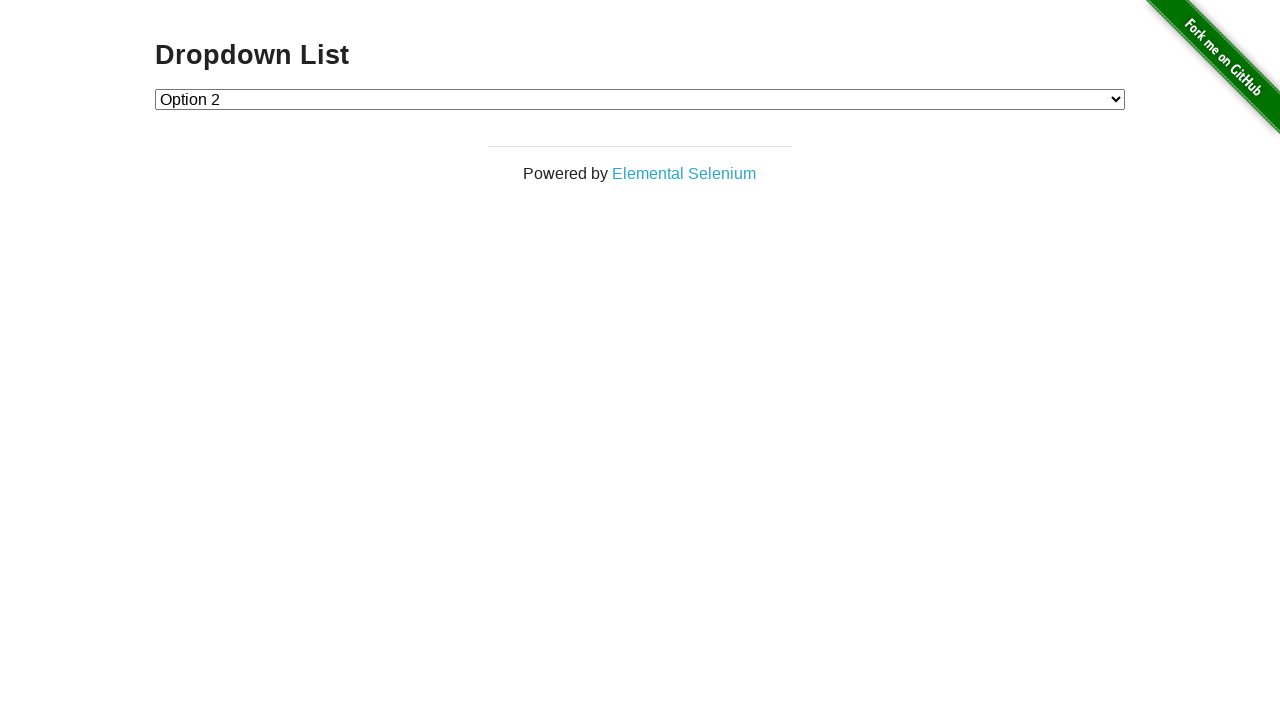